Fills in favorite films and serials on page one, navigates to page two, submits the form and verifies the submitted data is displayed correctly

Starting URL: https://lm.skillbox.cc/qa_tester/module07/practice3/

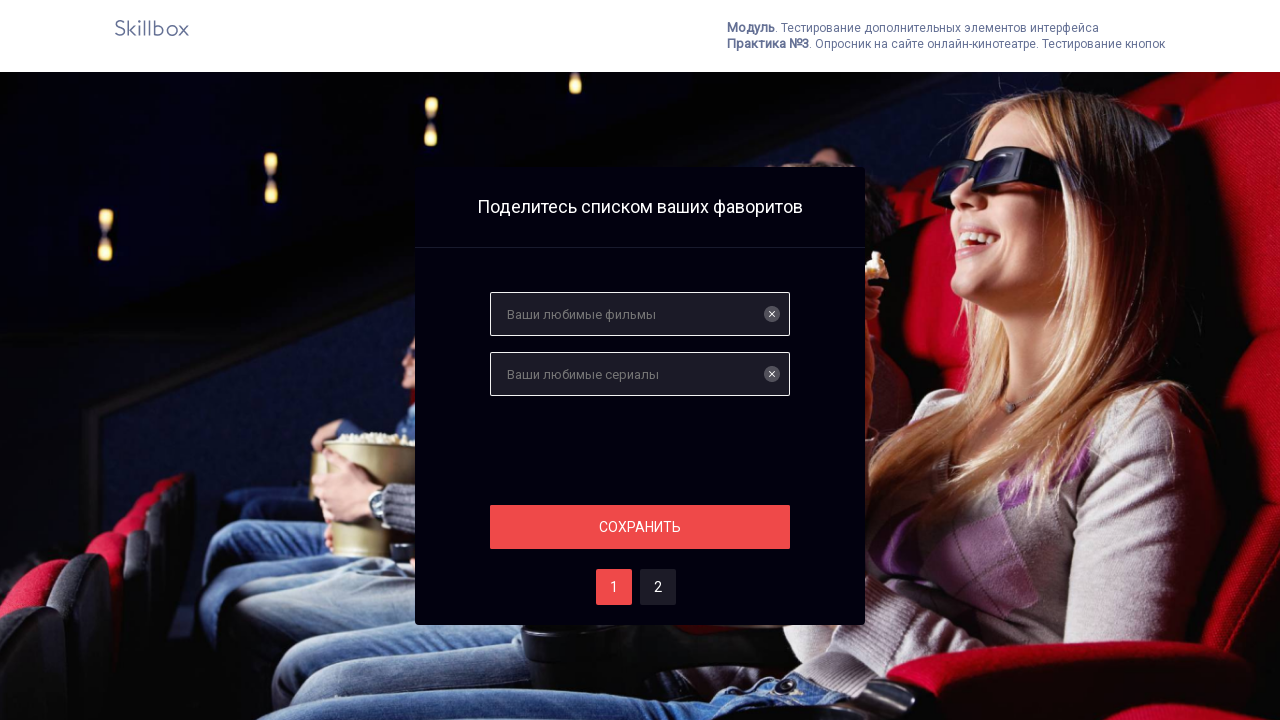

Filled favorite films field with 'Брат, Брат-2' on #films
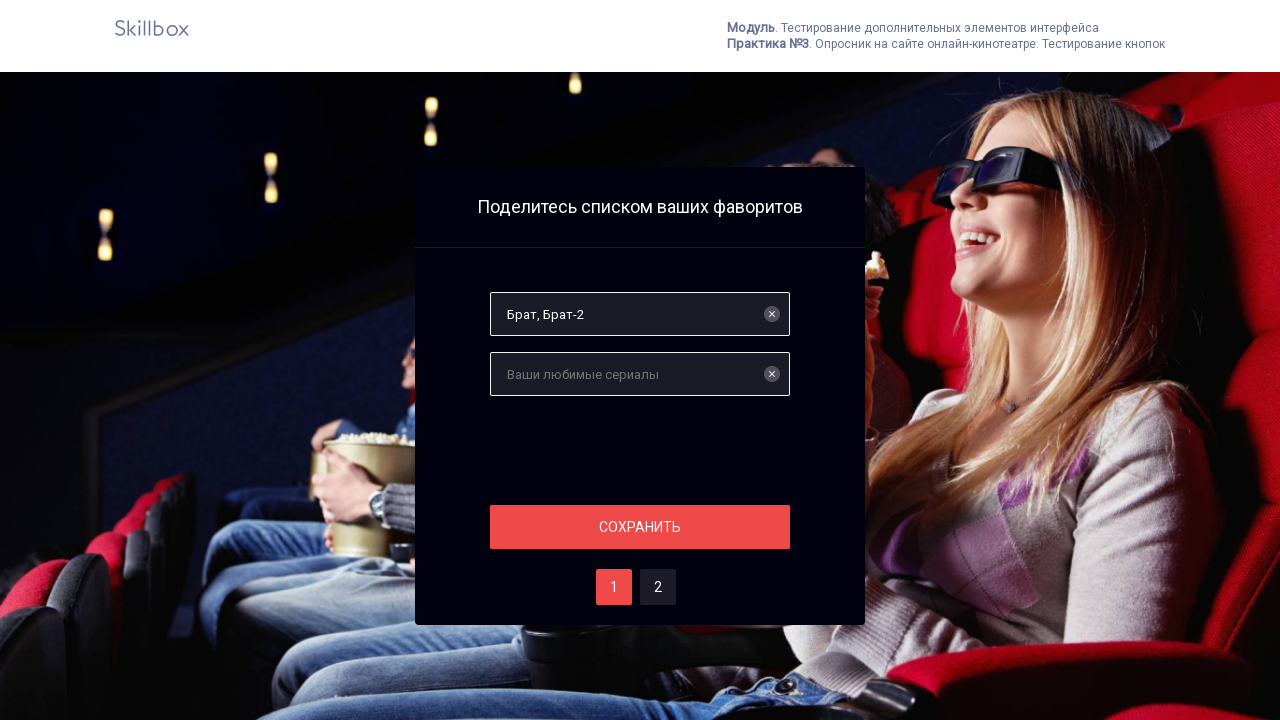

Filled favorite serials field with 'Игра престолов, Бестыжие, Шерлок' on #serials
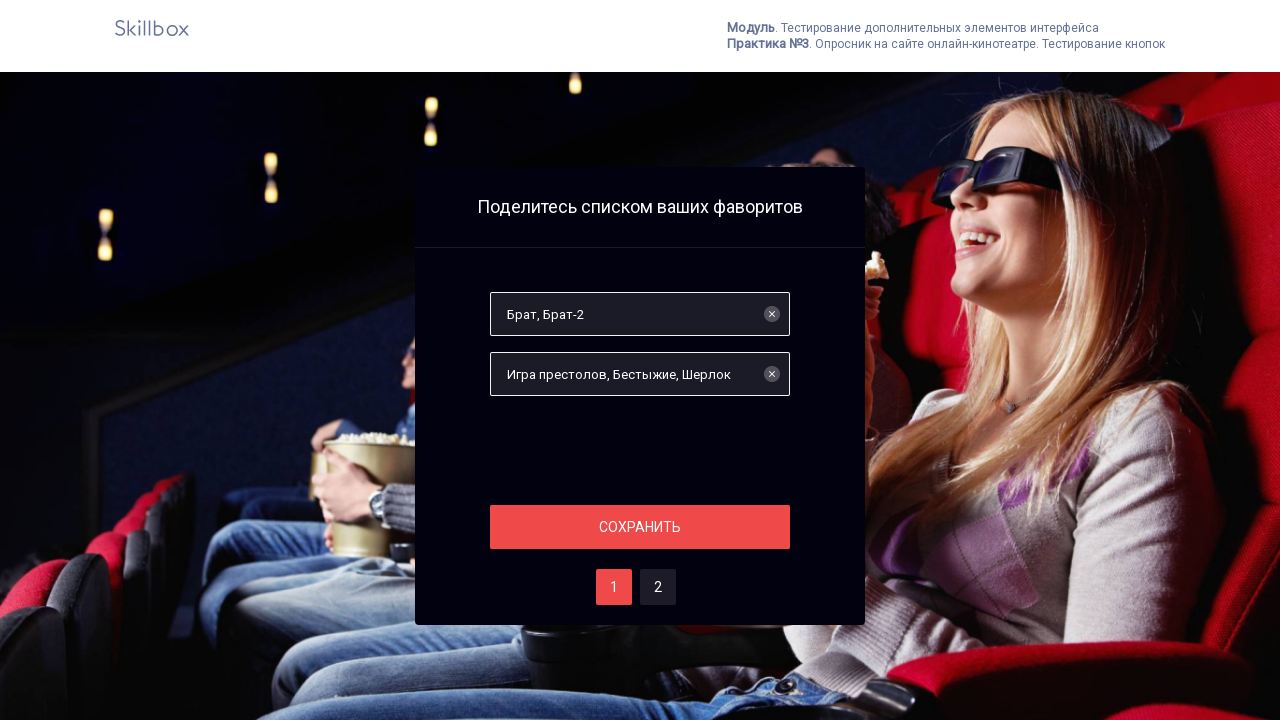

Clicked proceed button on page one at (640, 527) on .section__button
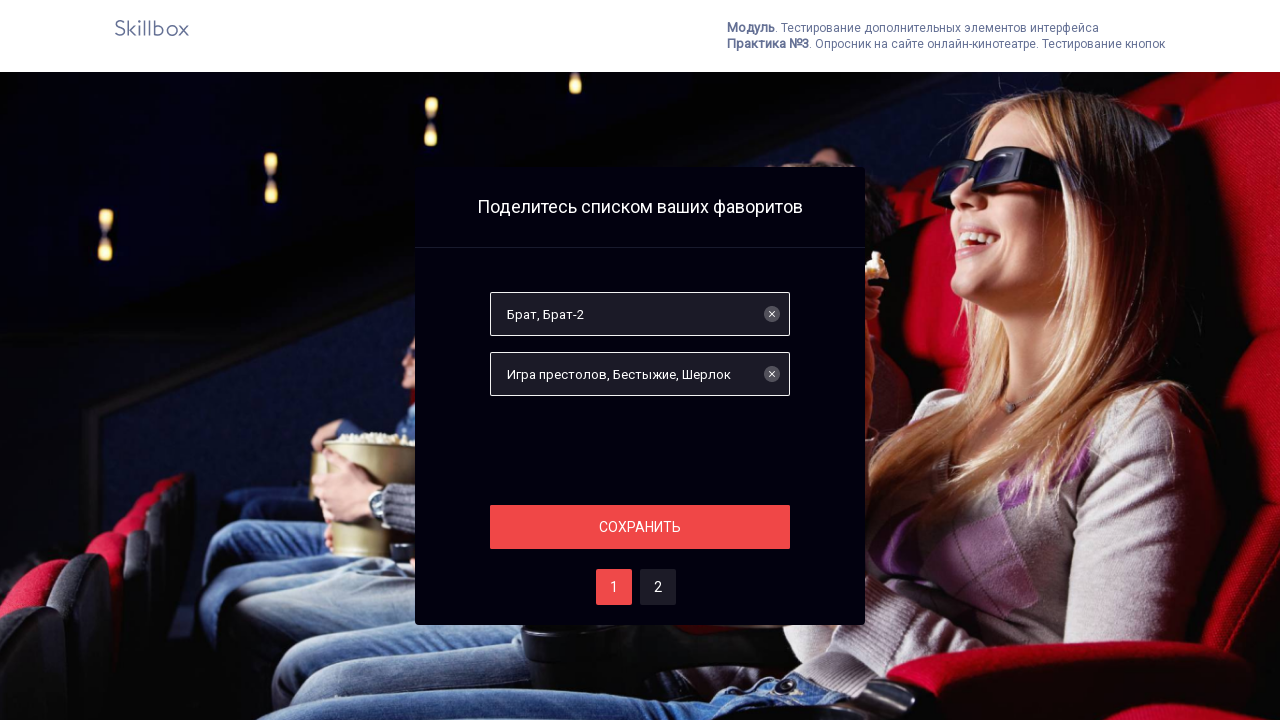

Navigated to page two at (658, 587) on #two
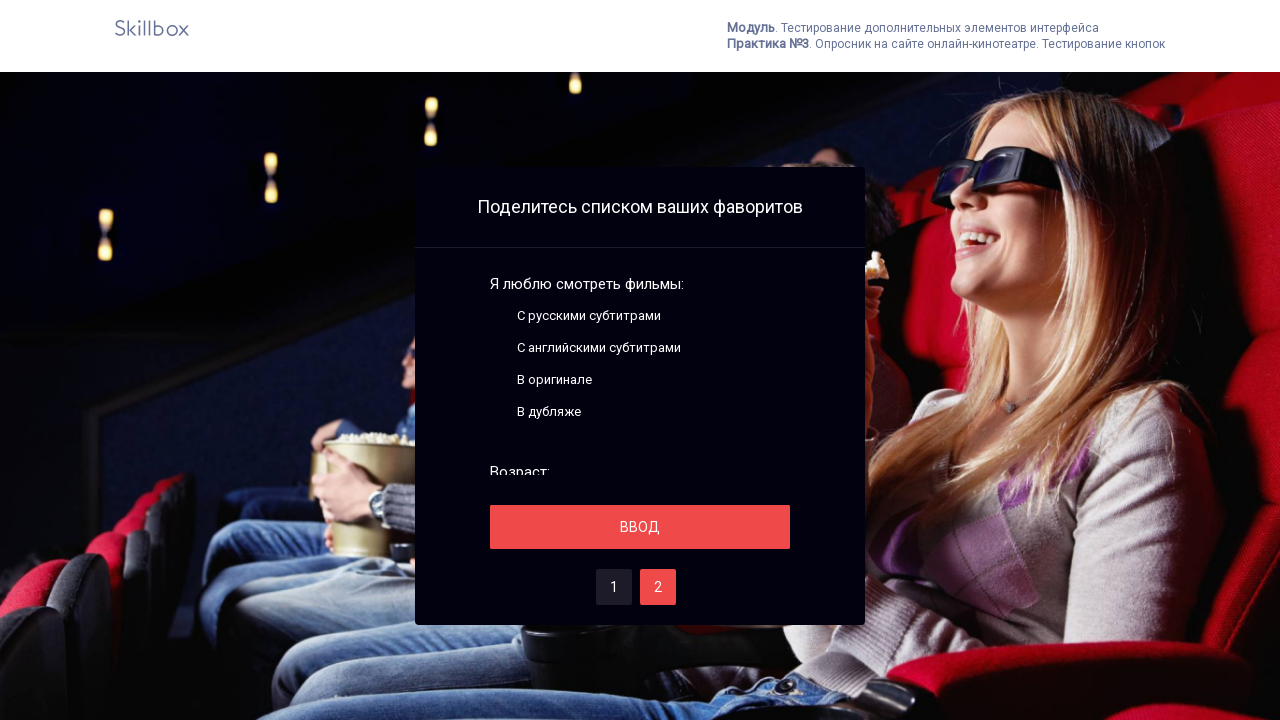

Clicked button on page two at (640, 527) on .section__button
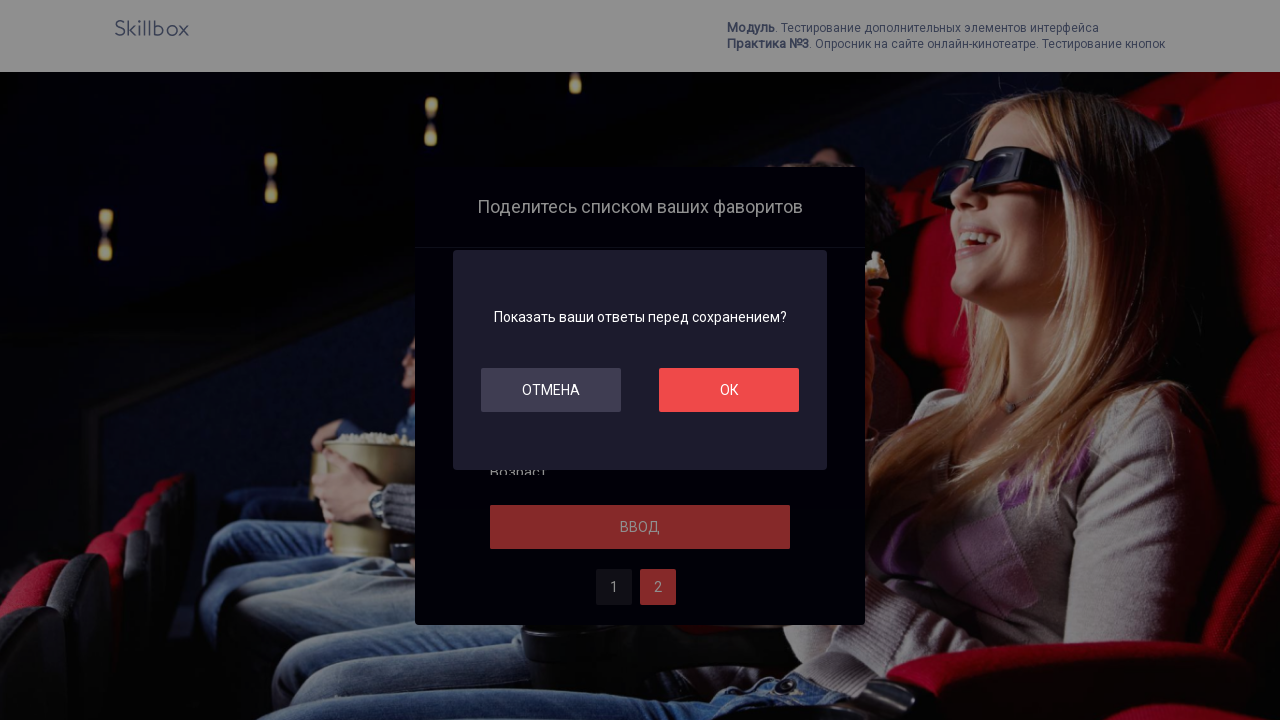

Confirmed form submission by clicking OK button at (729, 390) on #ok
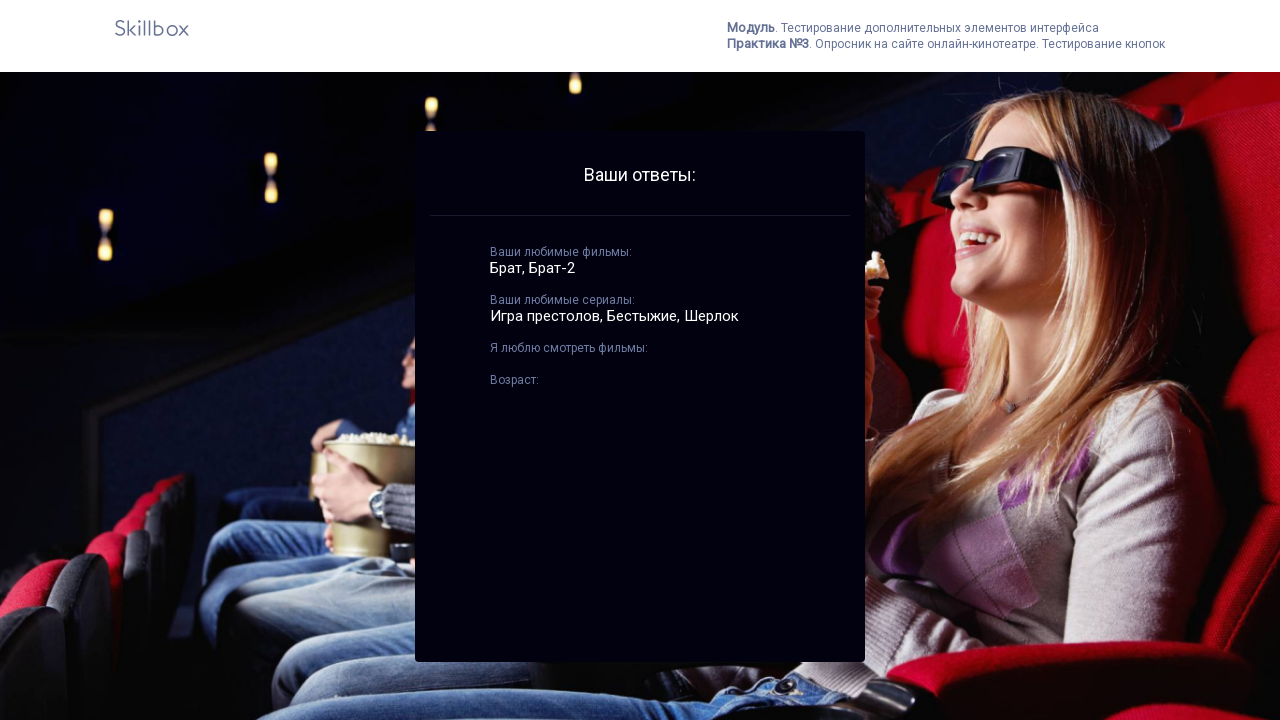

Verified best films field is displayed
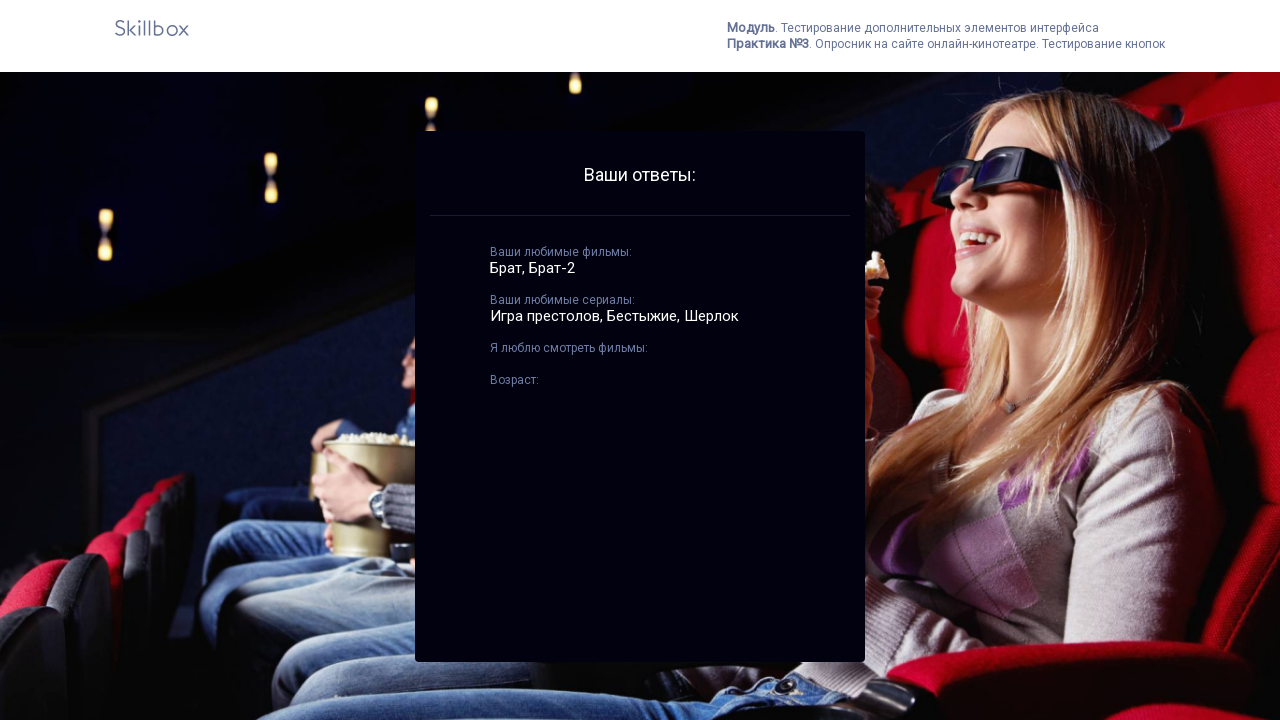

Verified best serials field is displayed
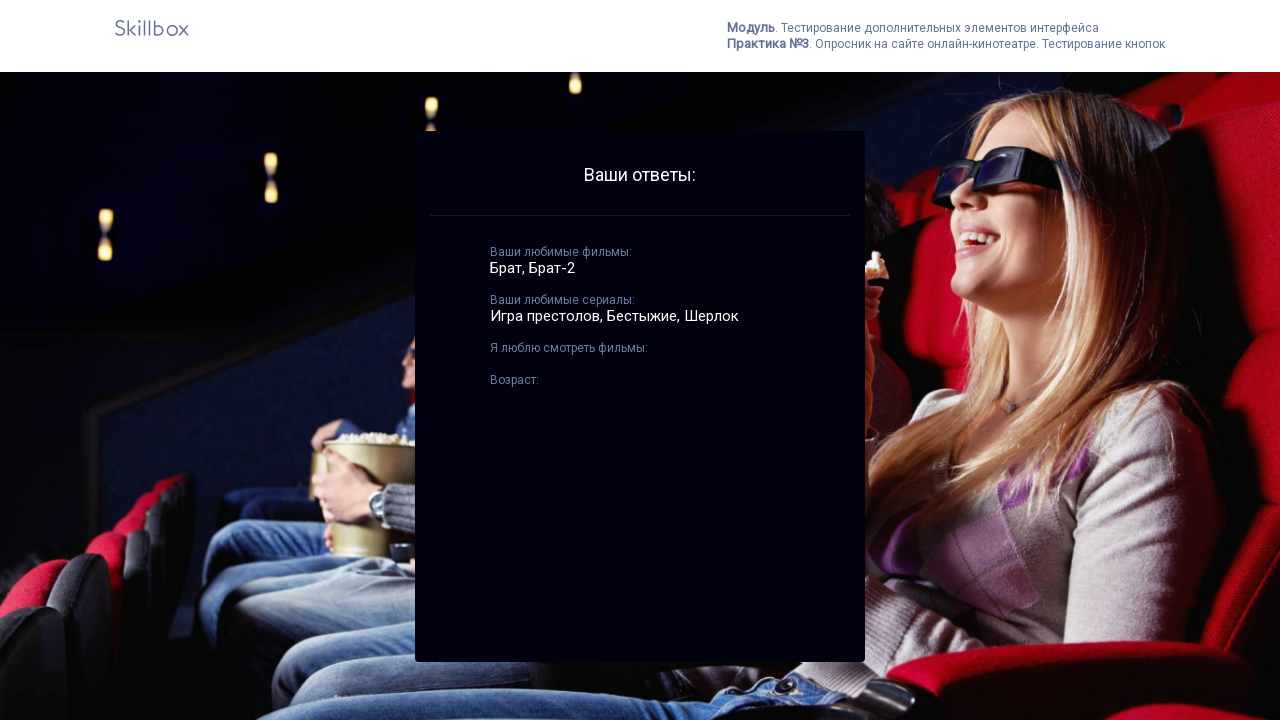

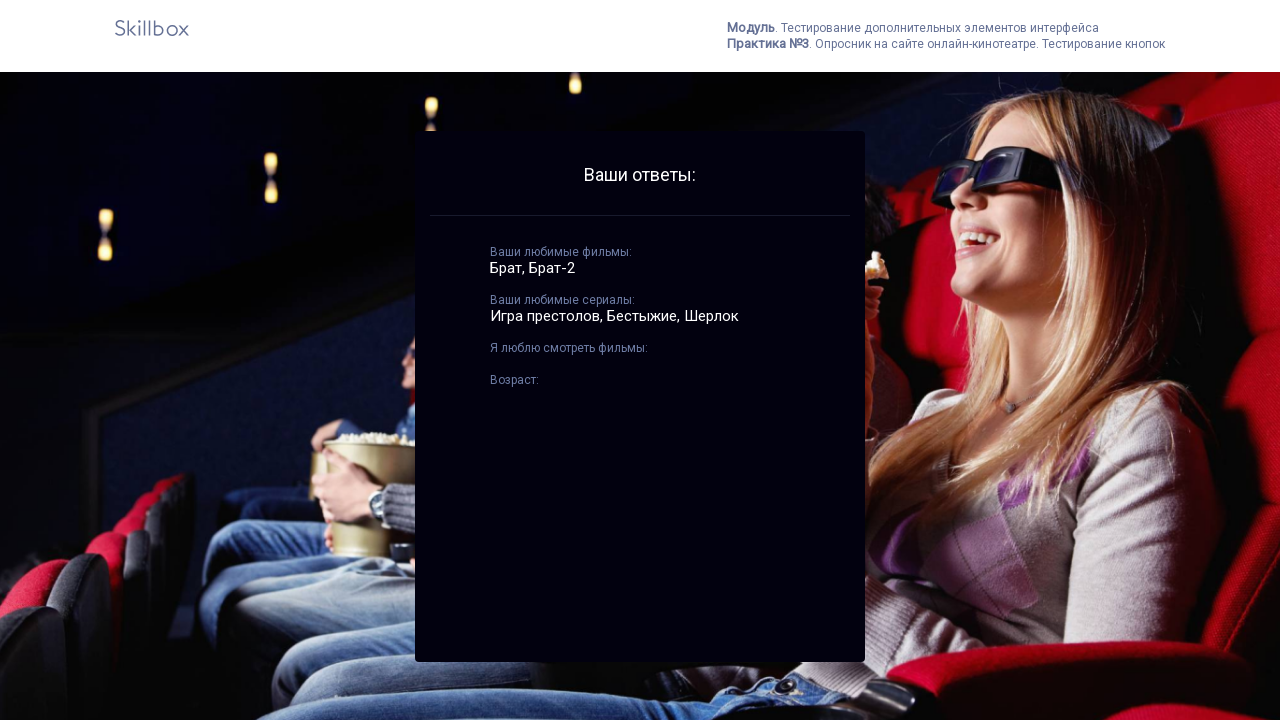